Solves a math problem by reading two numbers from the page, calculating their sum, and selecting the result from a dropdown menu

Starting URL: https://suninjuly.github.io/selects1.html

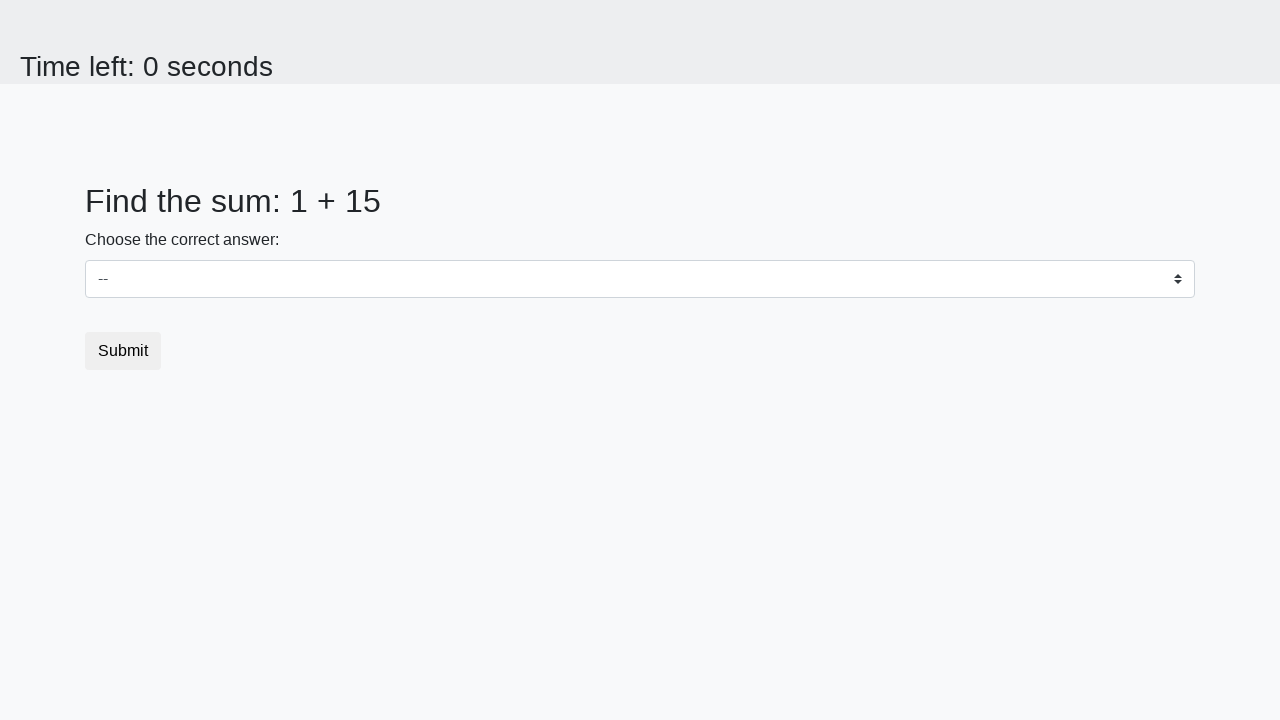

Navigated to math problem page
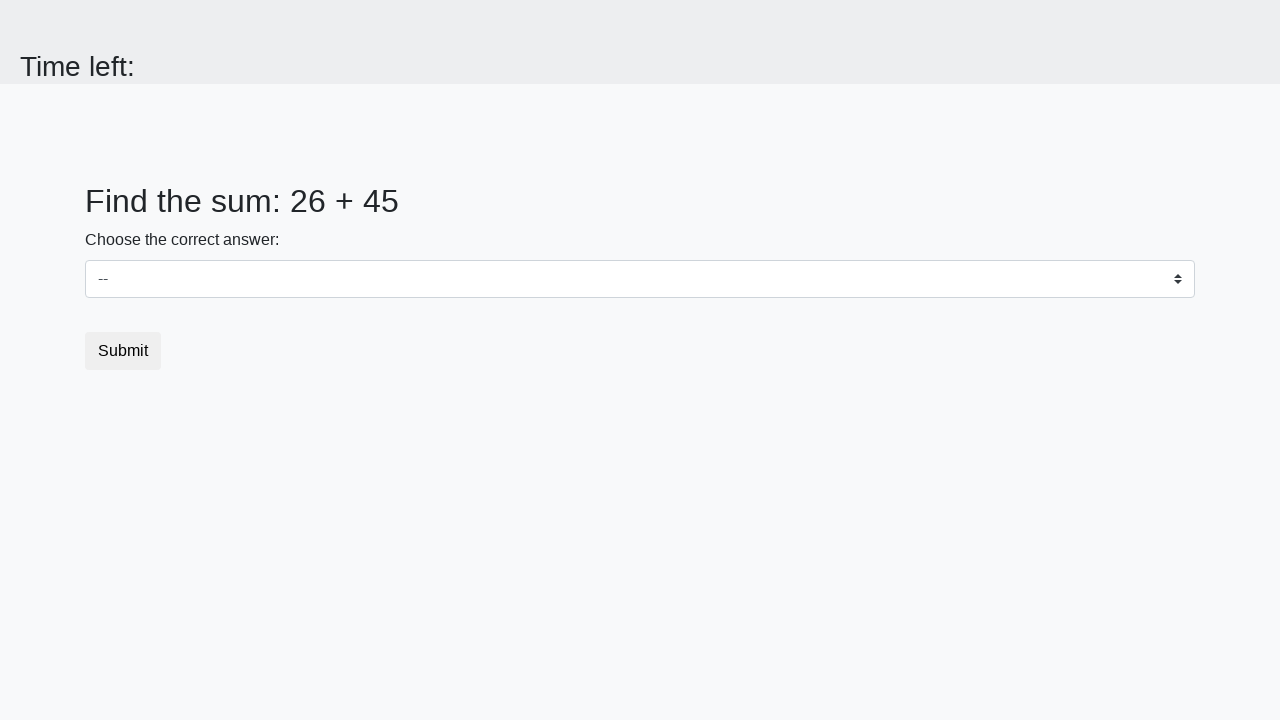

Read first number from page
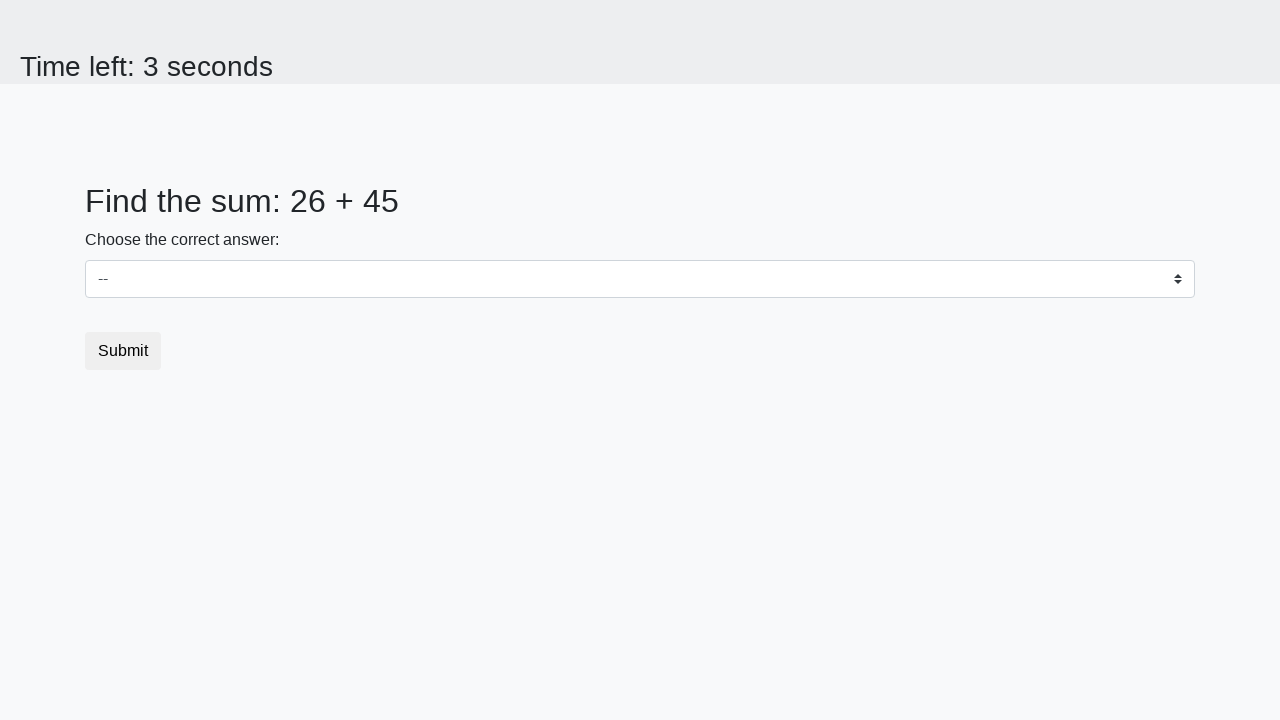

Read second number from page
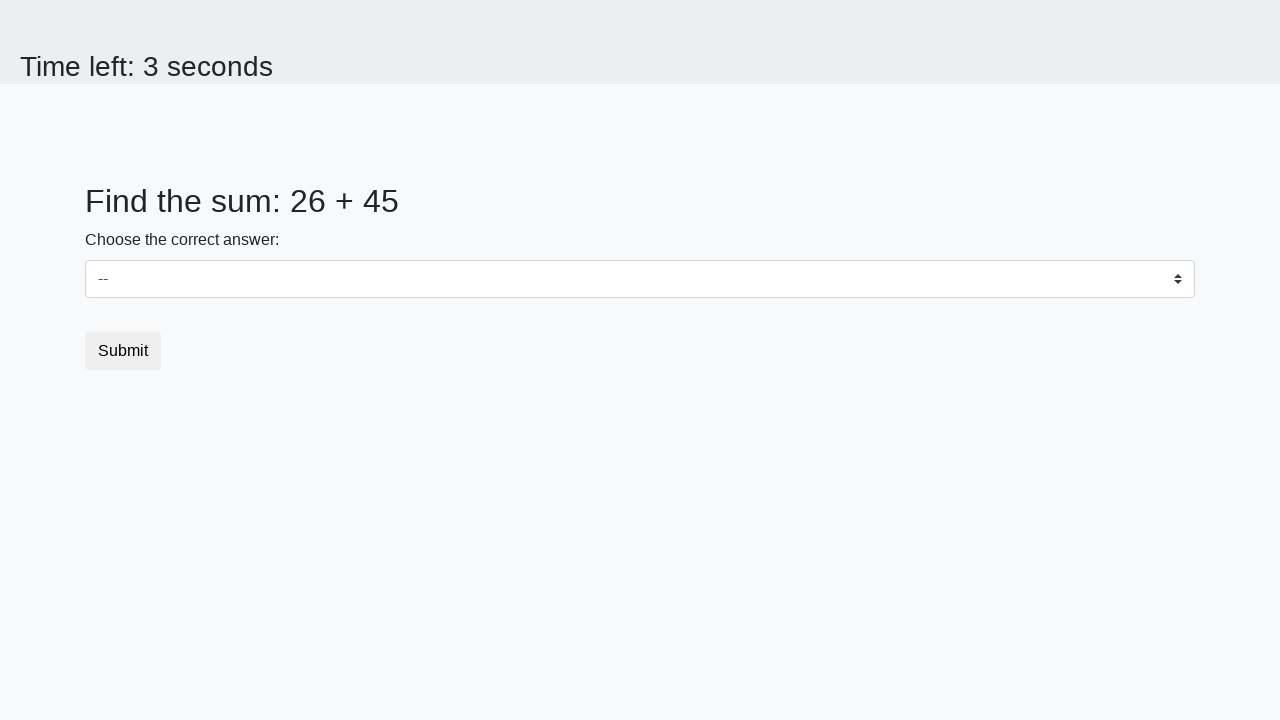

Calculated sum: 26 + 45 = 71
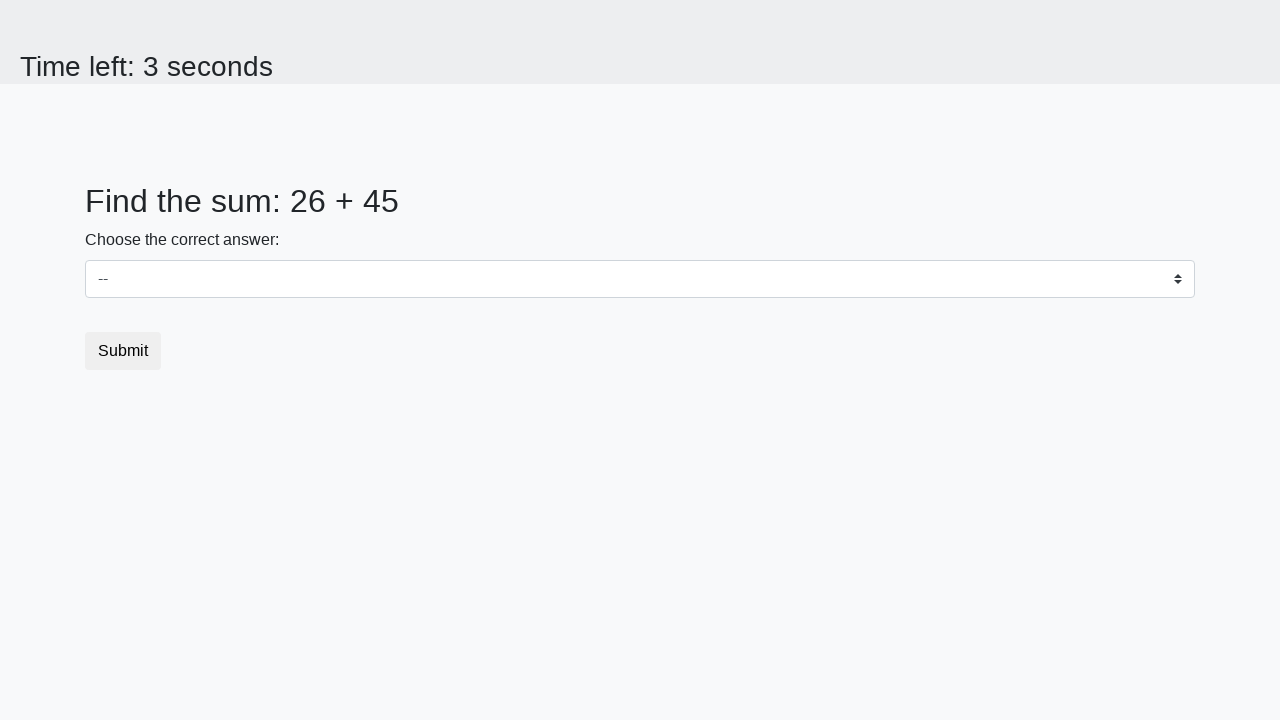

Selected value '71' from dropdown menu on select
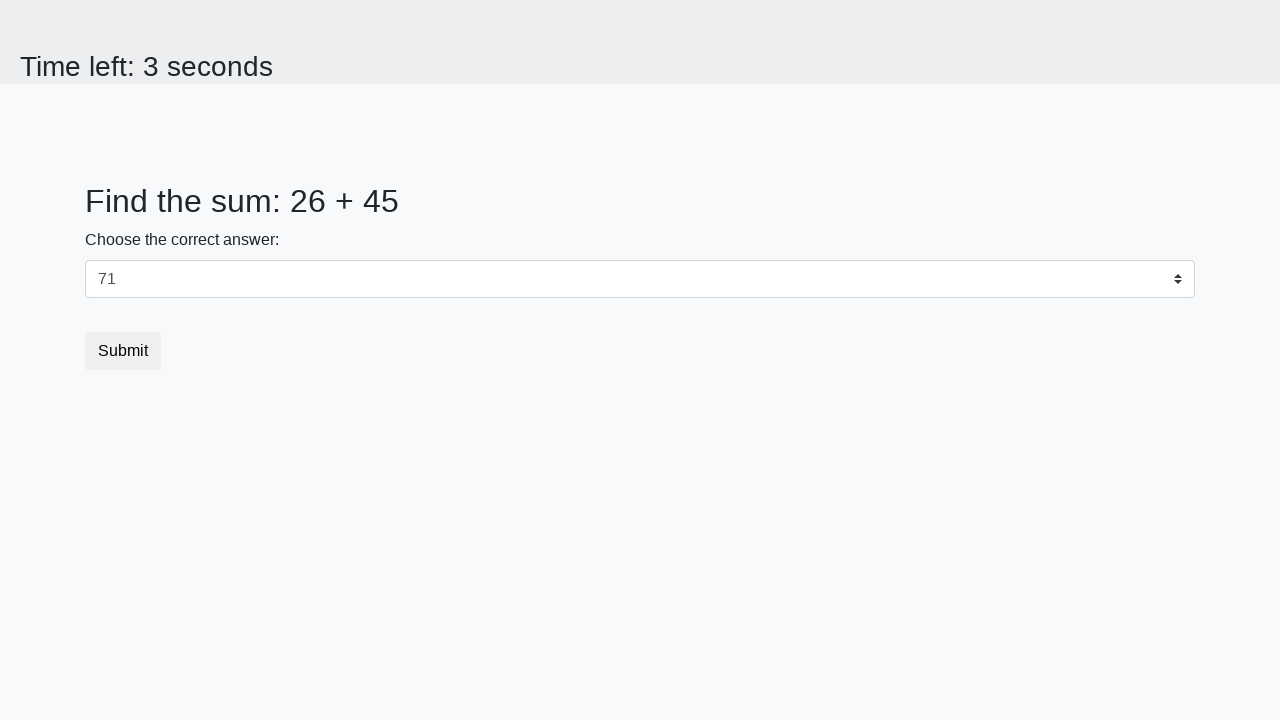

Clicked submit button at (123, 351) on button.btn
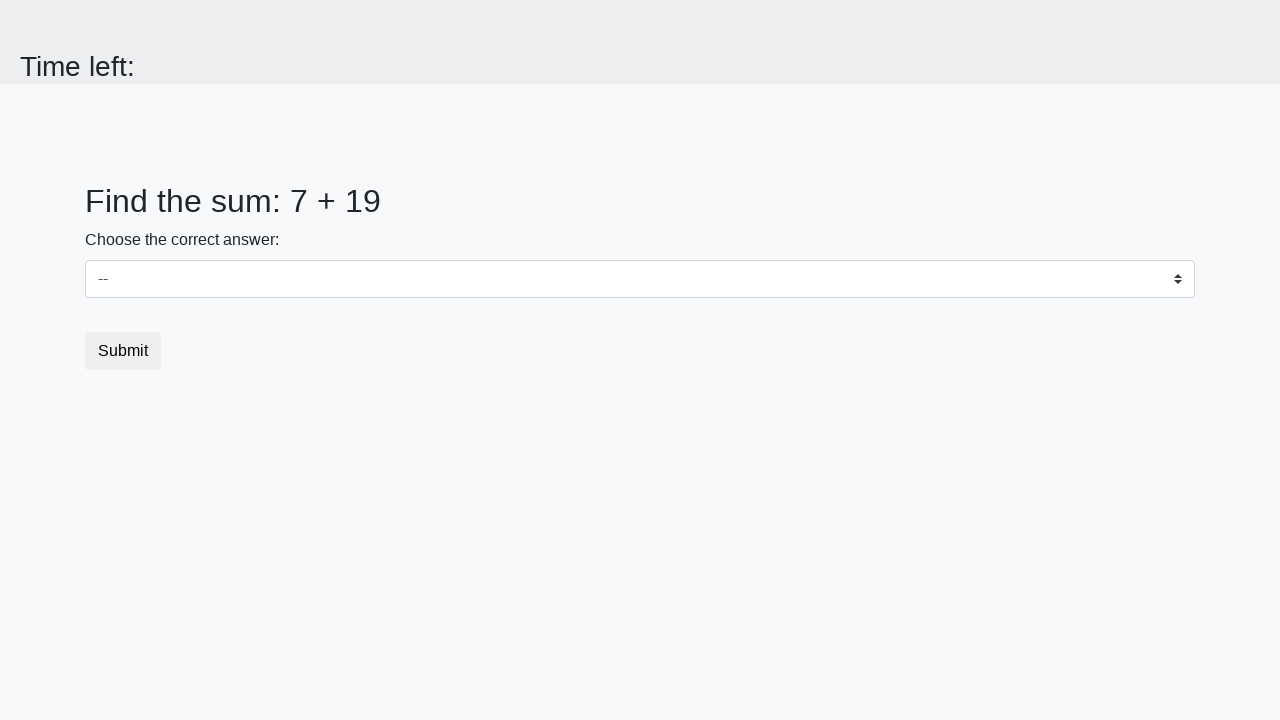

Waited for result page to load
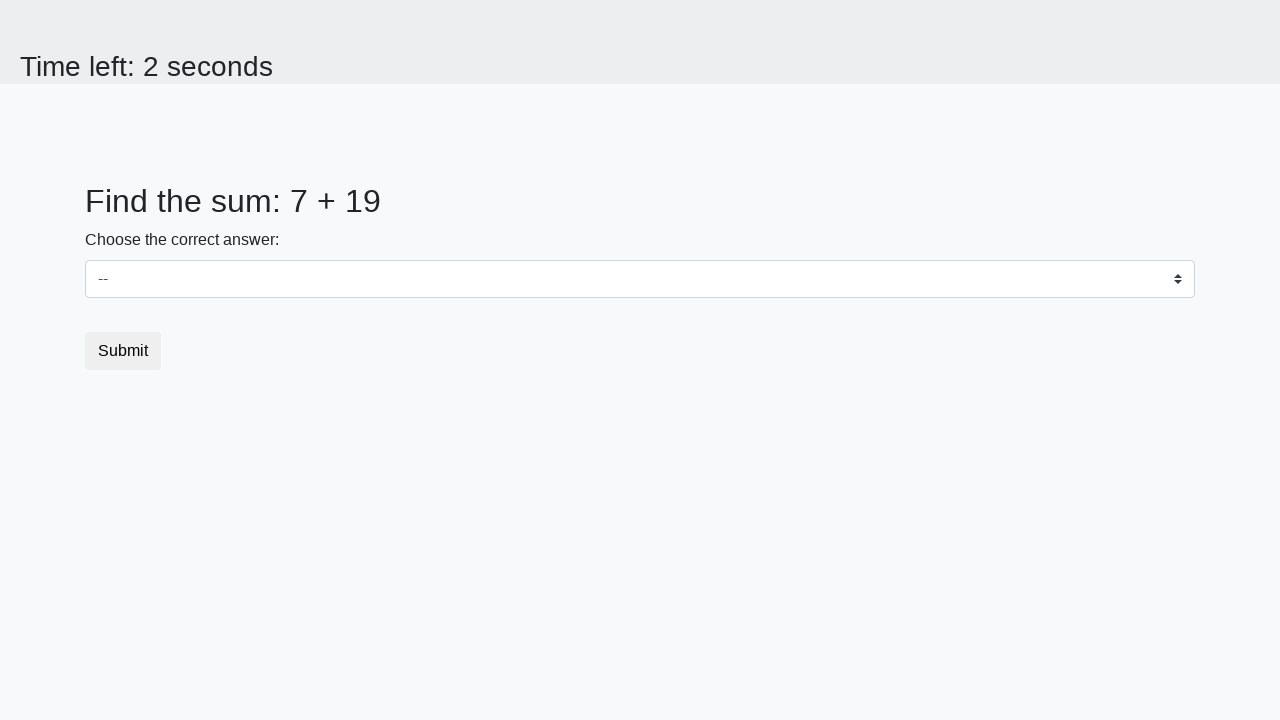

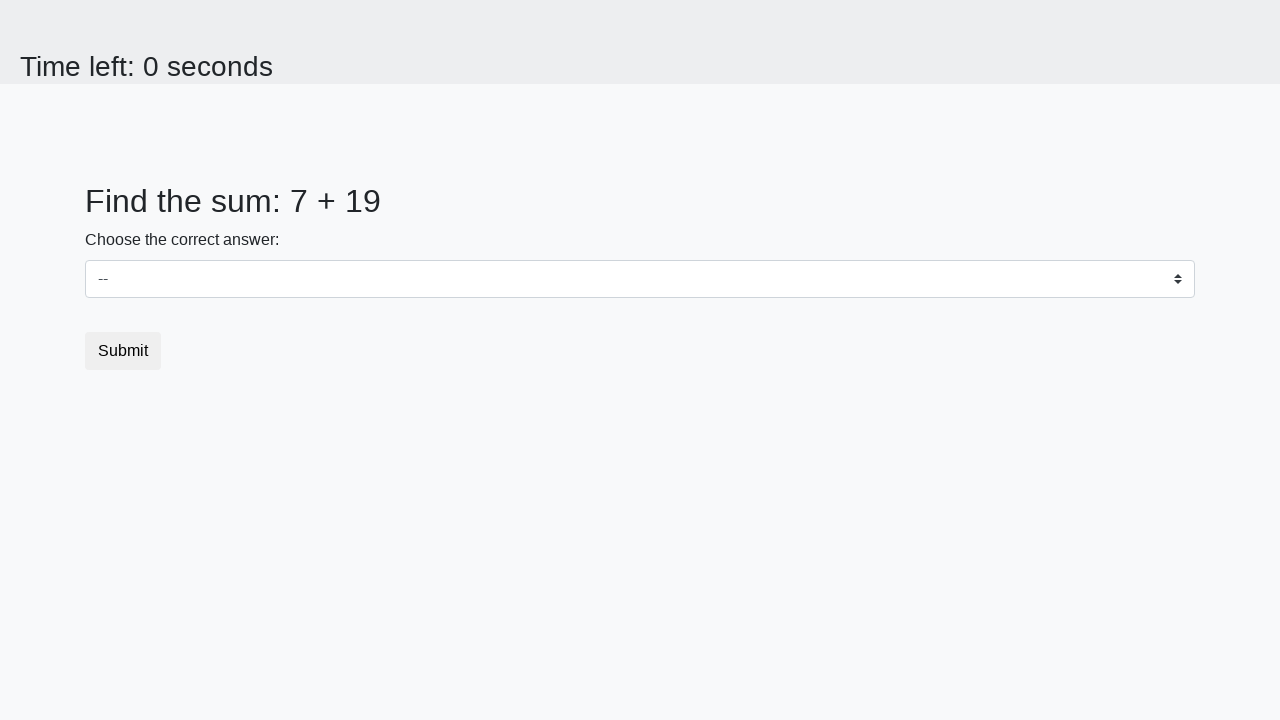